Tests A/B Testing page navigation by clicking on the A/B Testing link and verifying the page header contains "A/B"

Starting URL: https://the-internet.herokuapp.com/

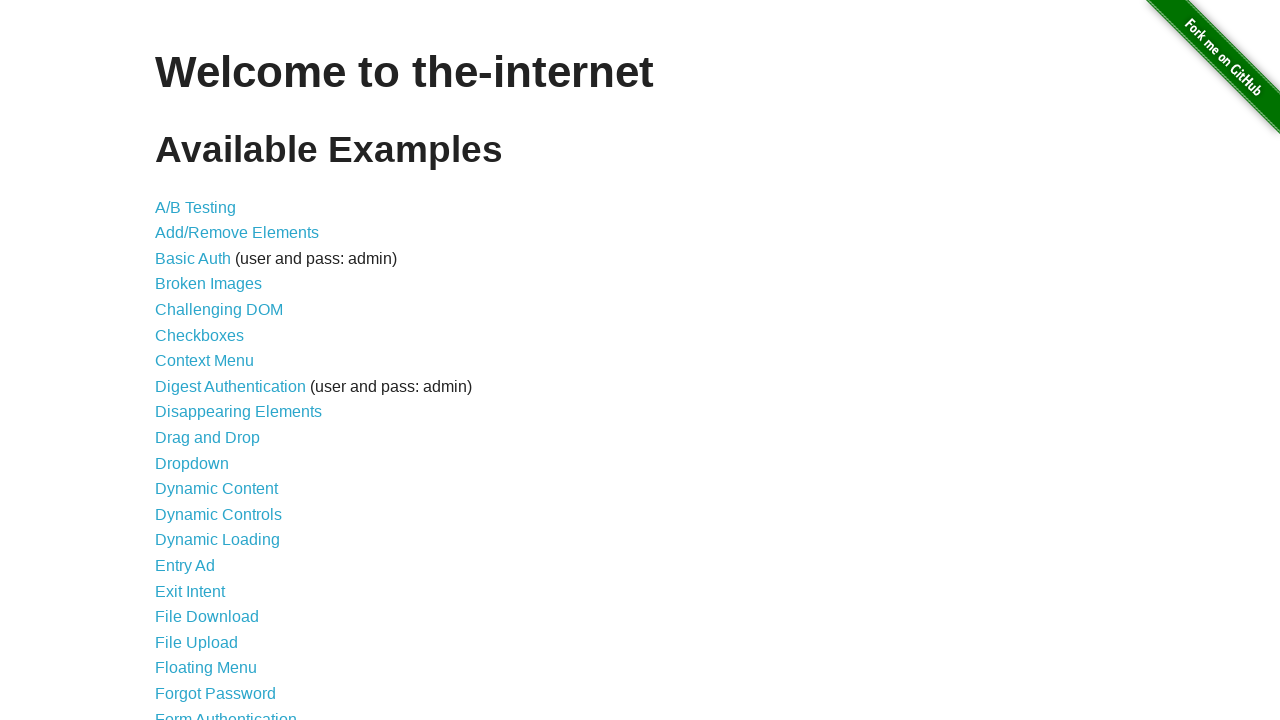

Clicked on A/B Testing link at (196, 207) on text=A/B Testing
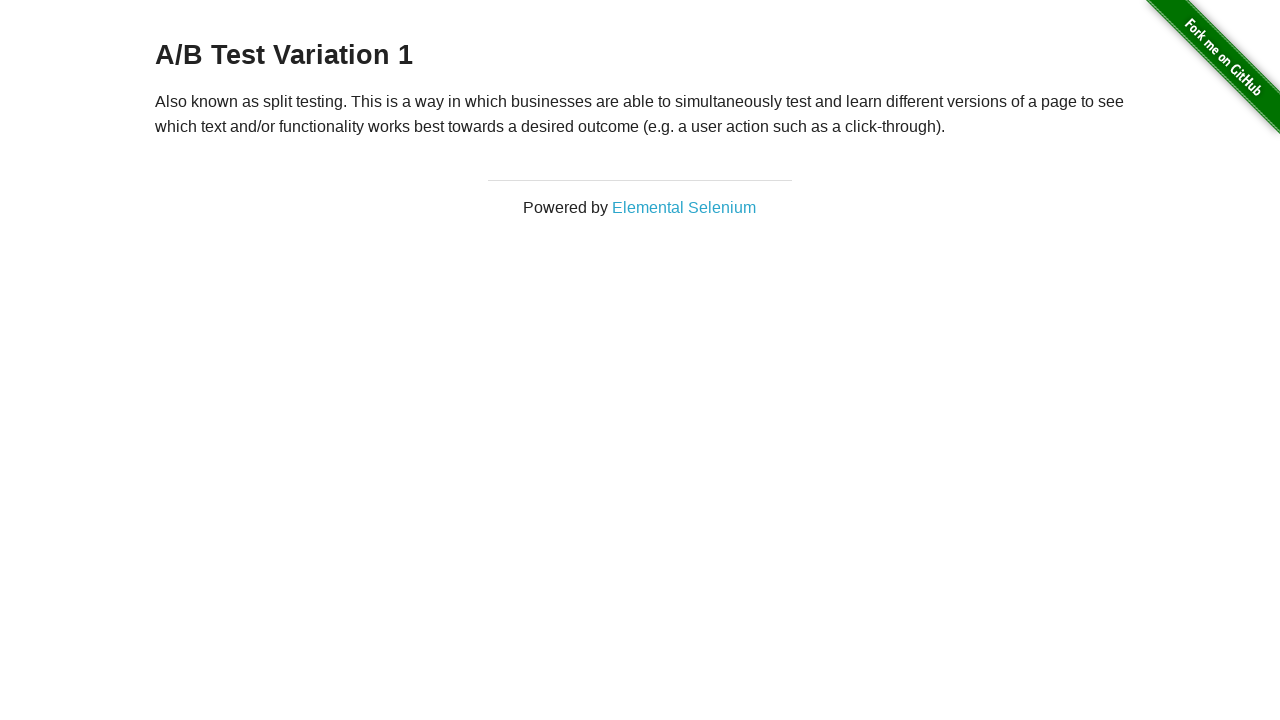

Page header (h3) element loaded
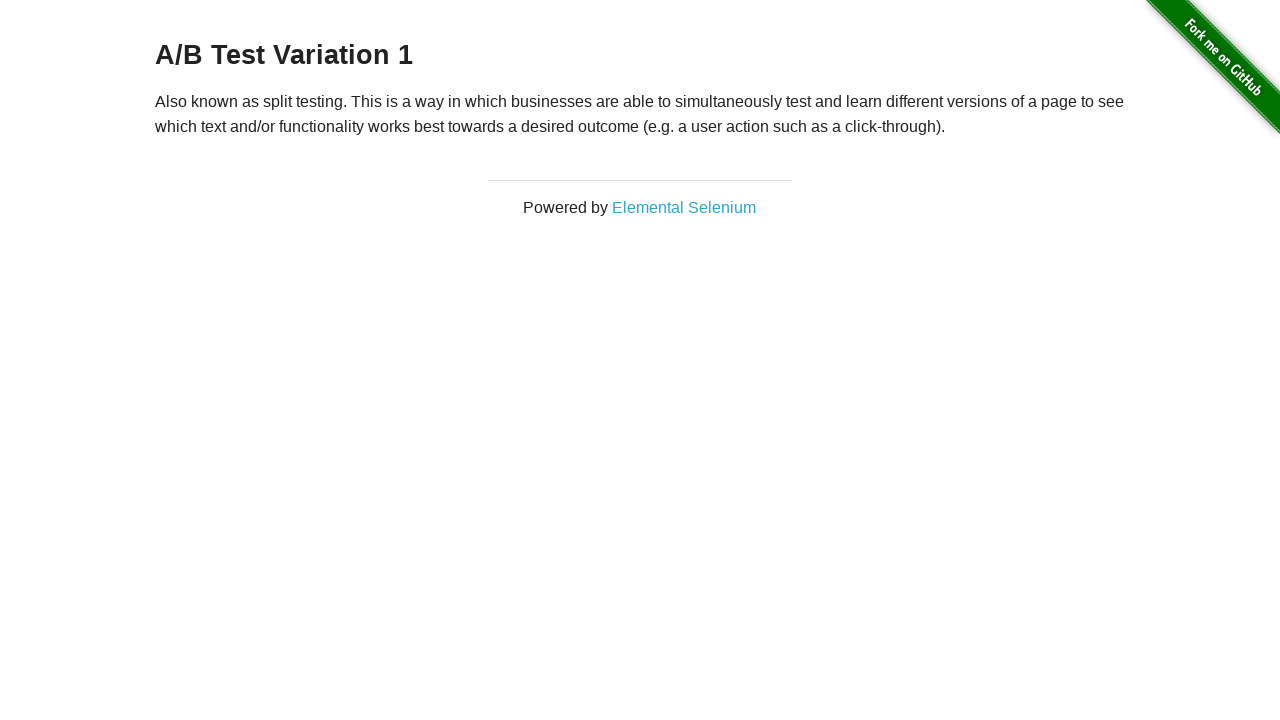

Located page header element
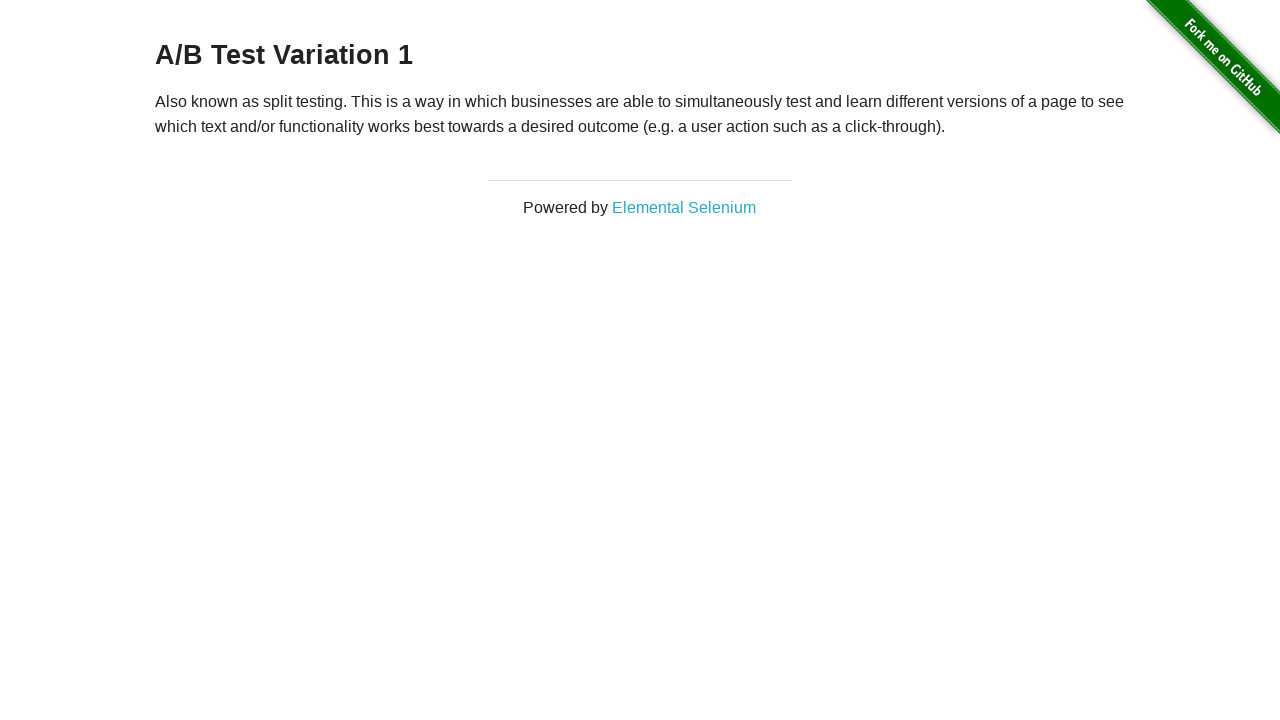

Retrieved header text: 'A/B Test Variation 1'
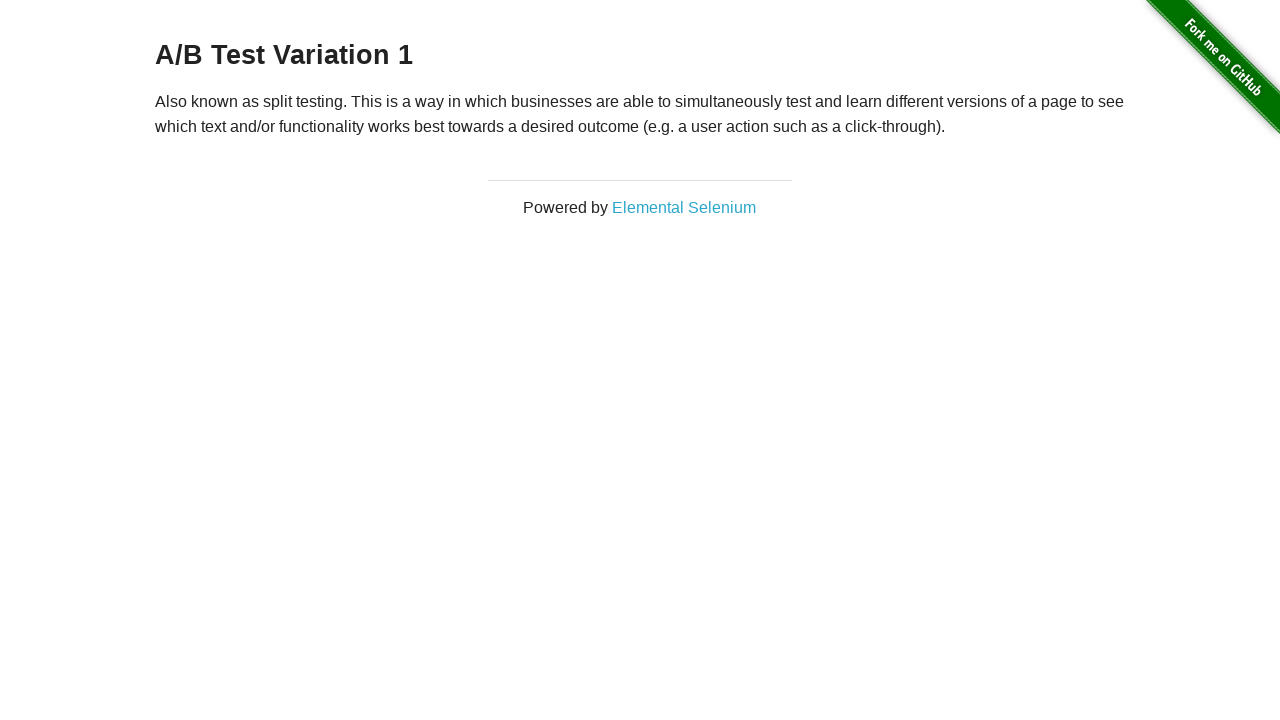

Verified that header contains 'A/B'
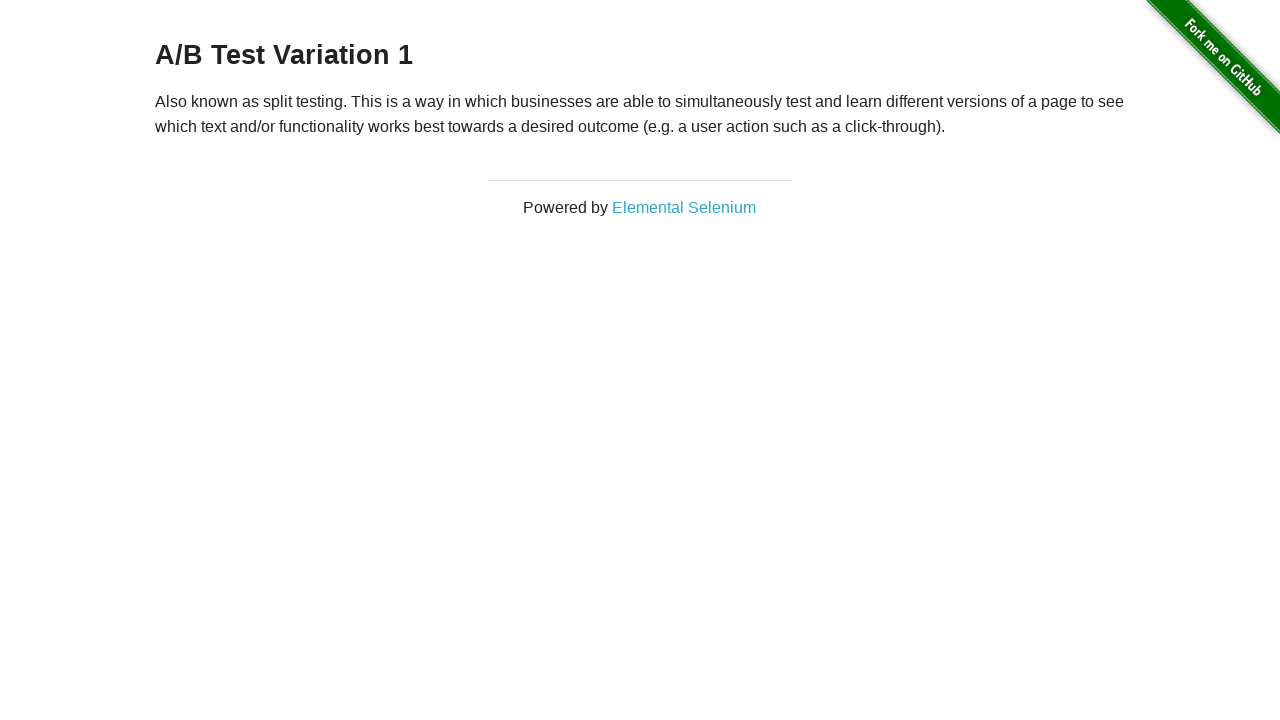

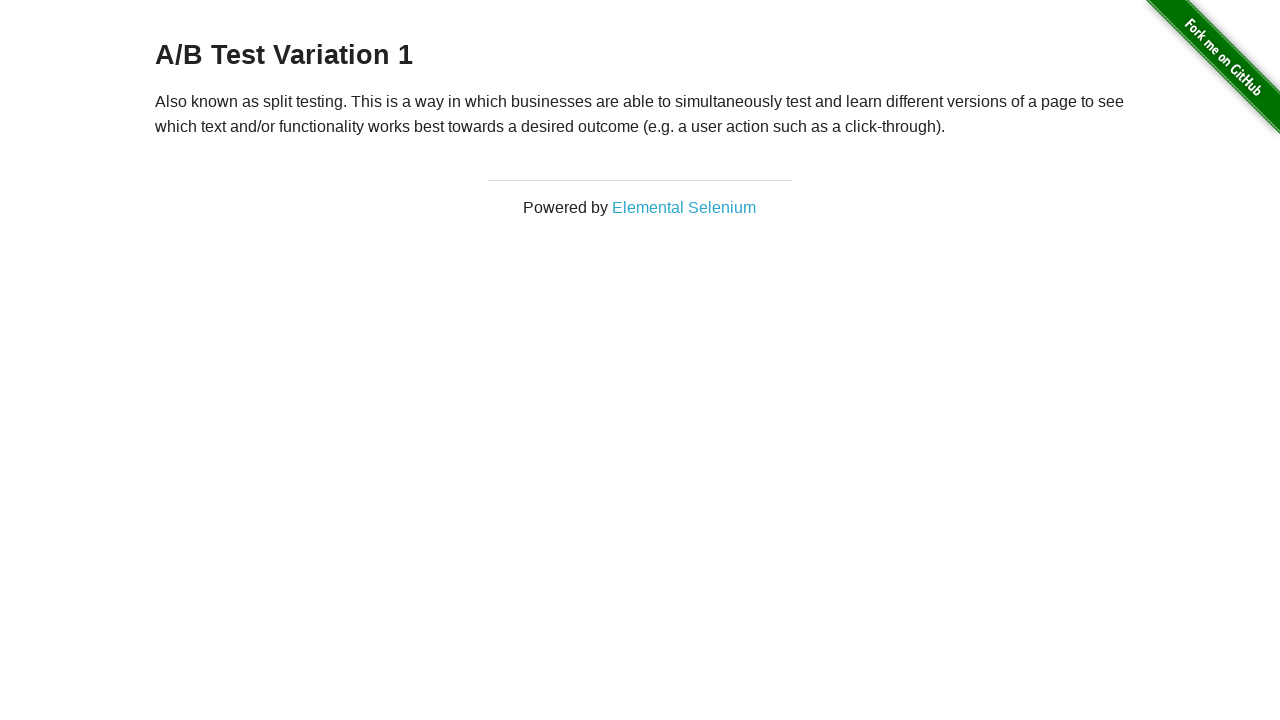